Verifies that list view is visible and a single item can be selected, checking that the item becomes highlighted after clicking

Starting URL: https://demoqa.com/selectable

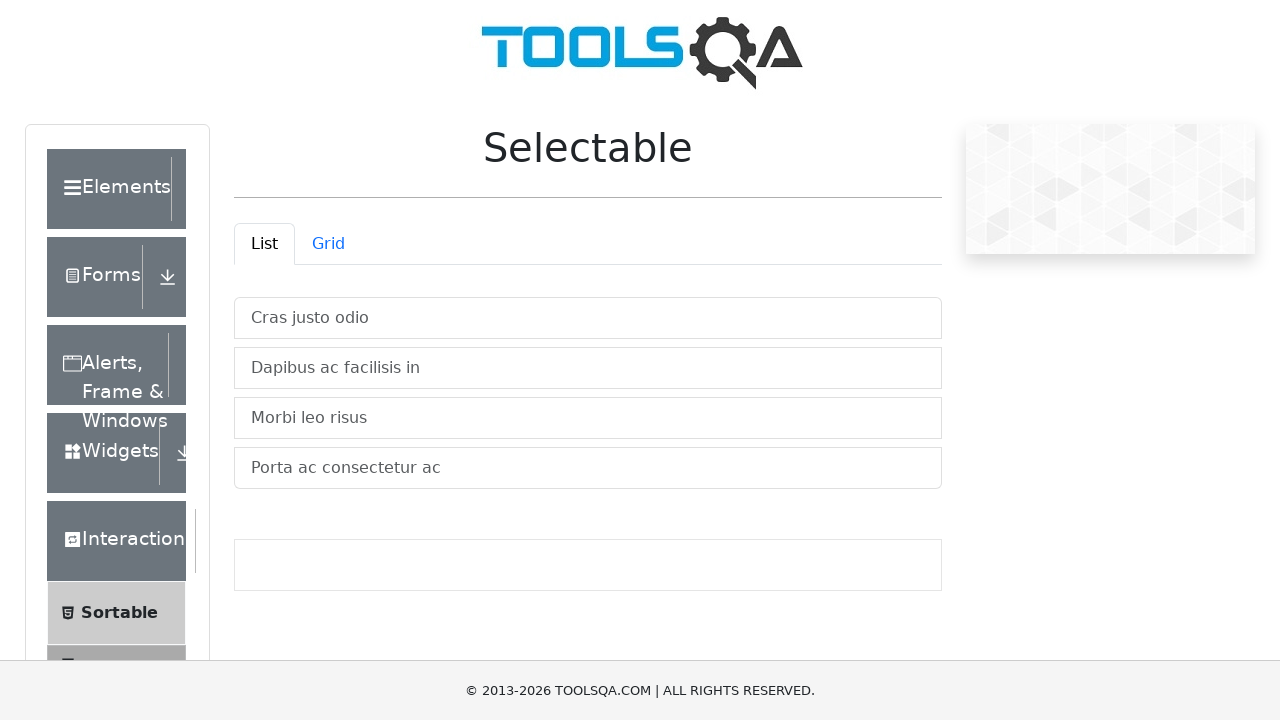

Clicked List tab to ensure it is active at (264, 244) on #demo-tab-list
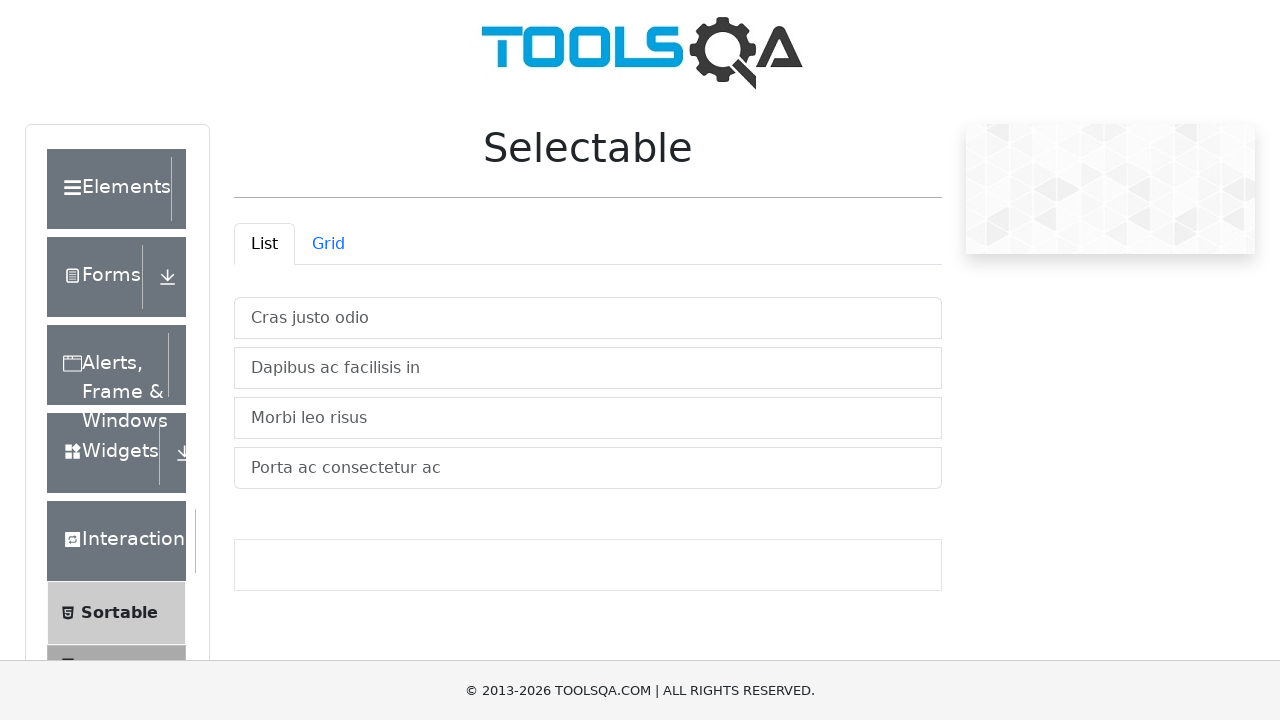

List items loaded and became visible
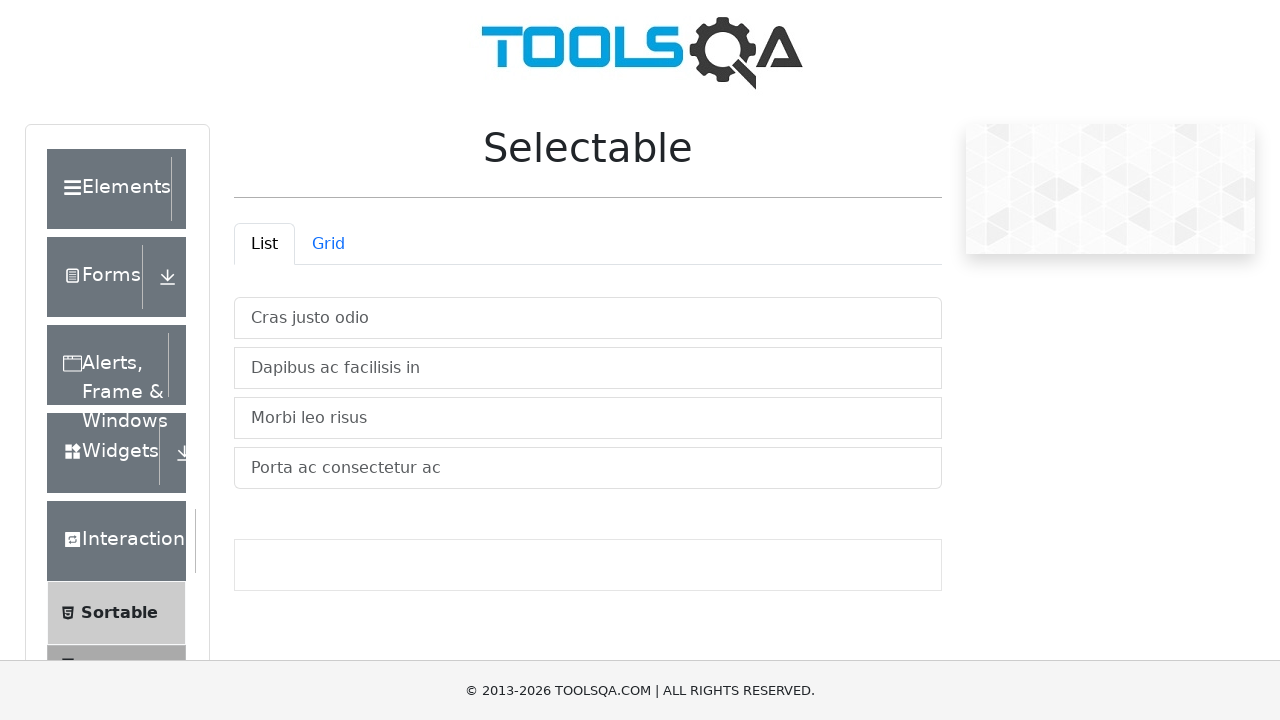

Clicked on 'Cras justo odio' list item to select it at (588, 318) on xpath=//li[contains(@class, 'list-group-item') and contains(text(), 'Cras justo 
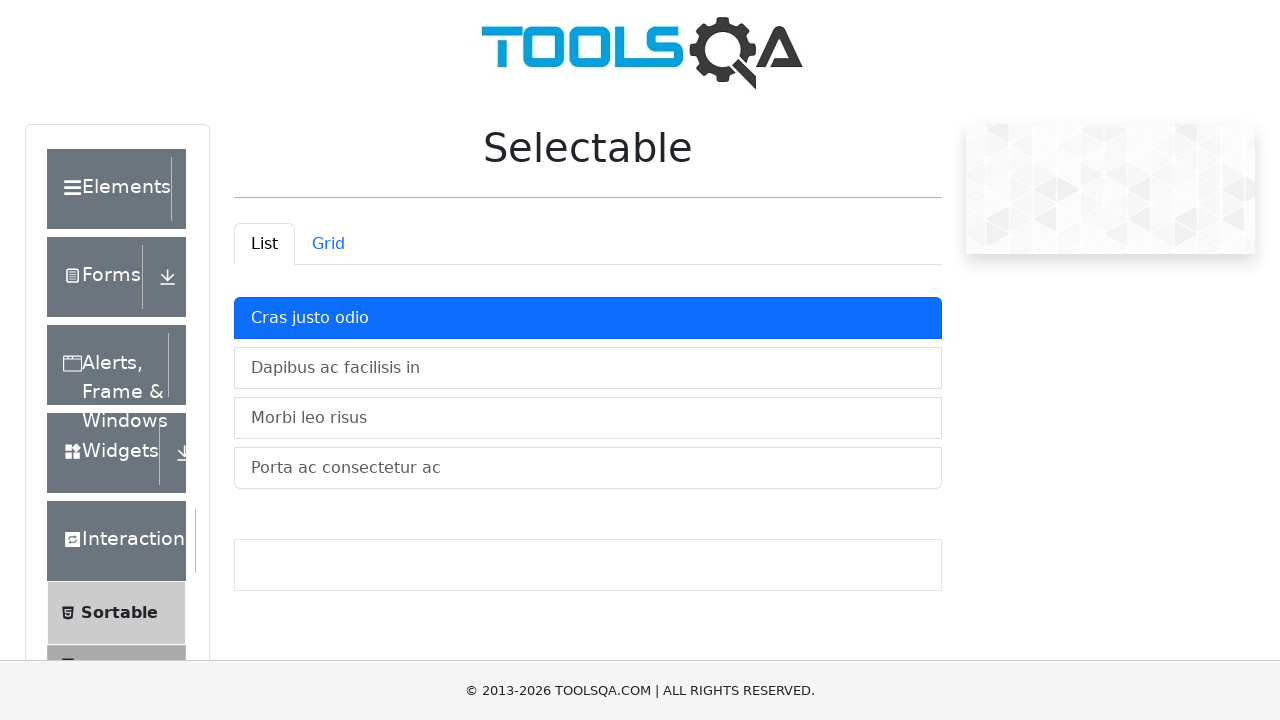

Verified that 'Cras justo odio' item is highlighted with active class
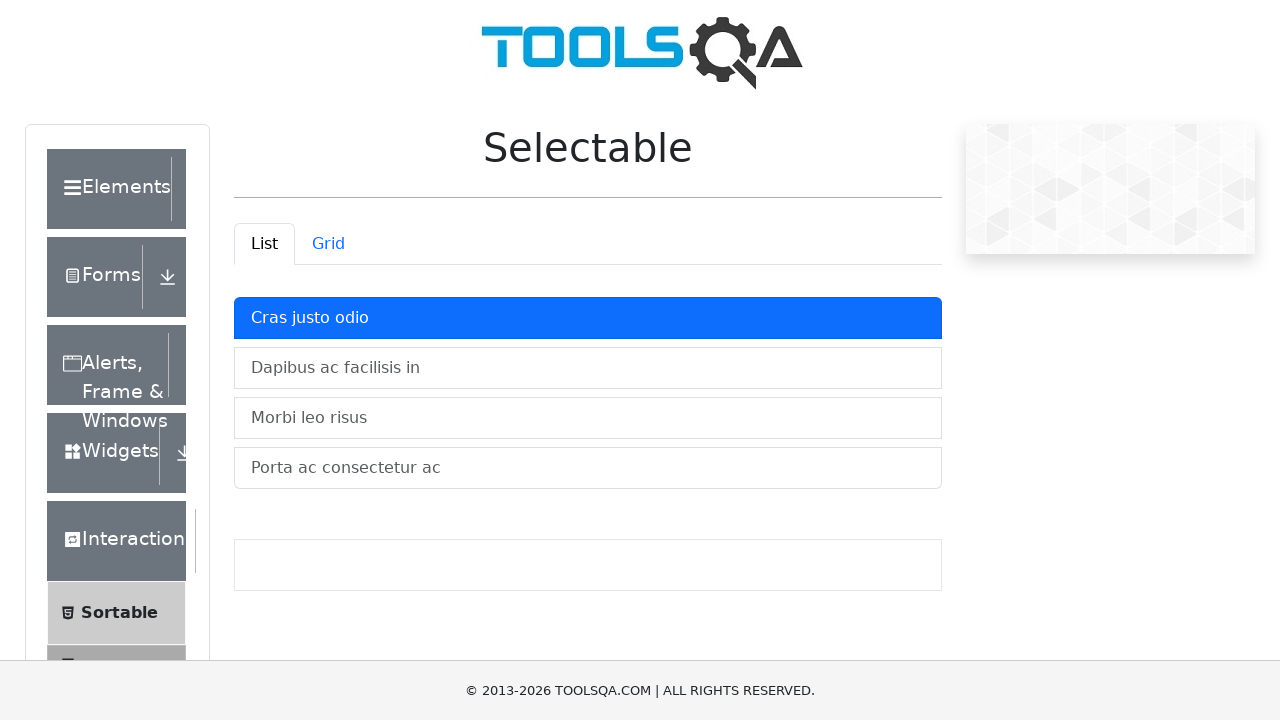

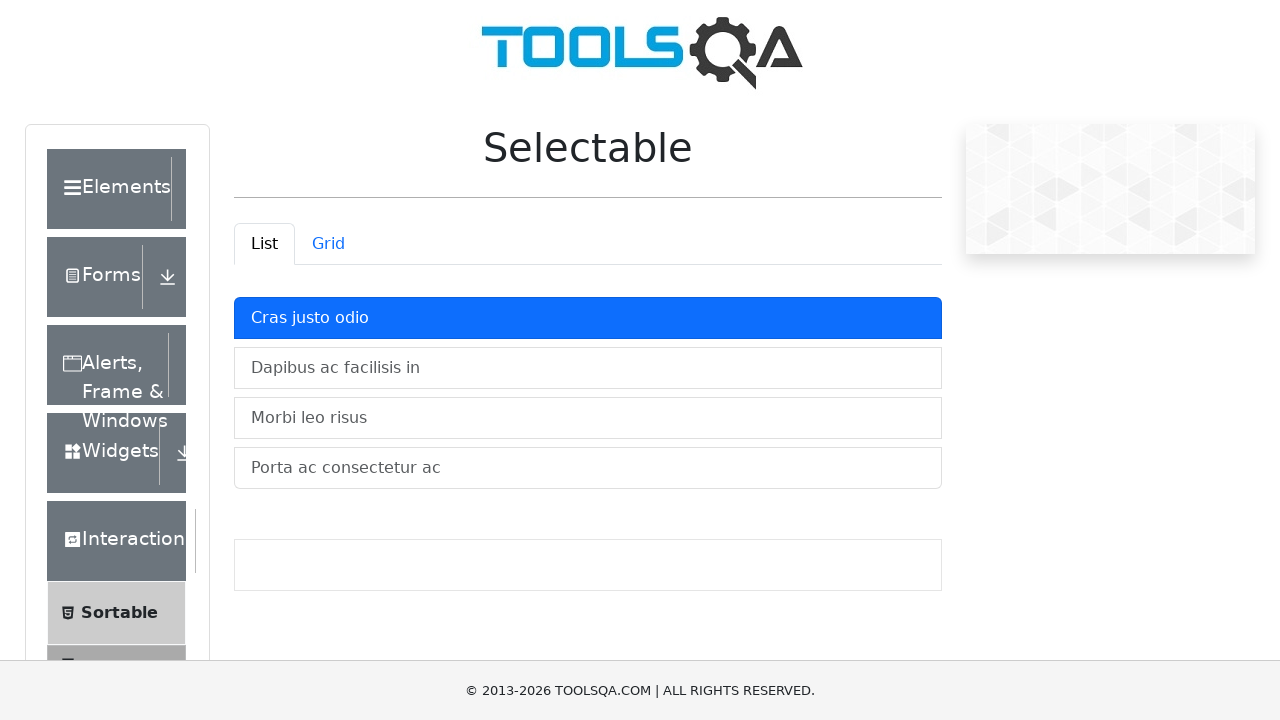